Searches for languages containing "kot" and verifies all results contain the search term and are links

Starting URL: http://www.99-bottles-of-beer.net/

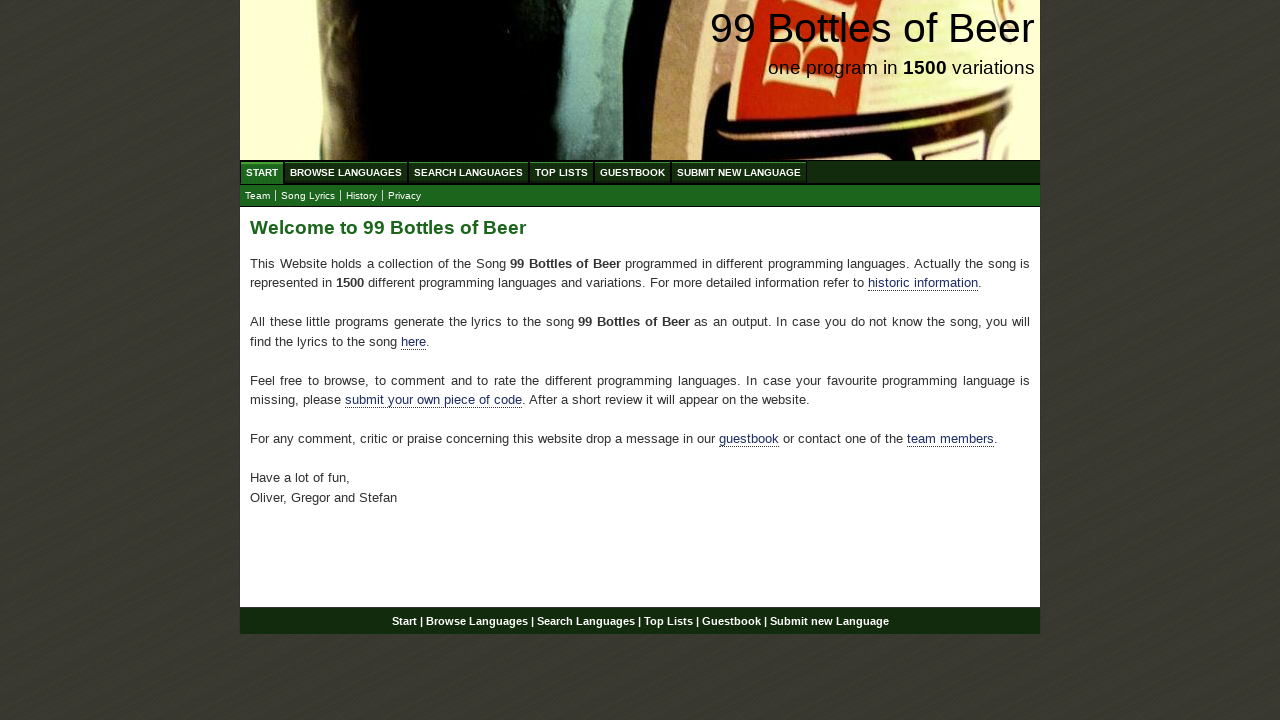

Clicked 'Search Languages' button at (468, 172) on xpath=//li/a[text()='Search Languages']
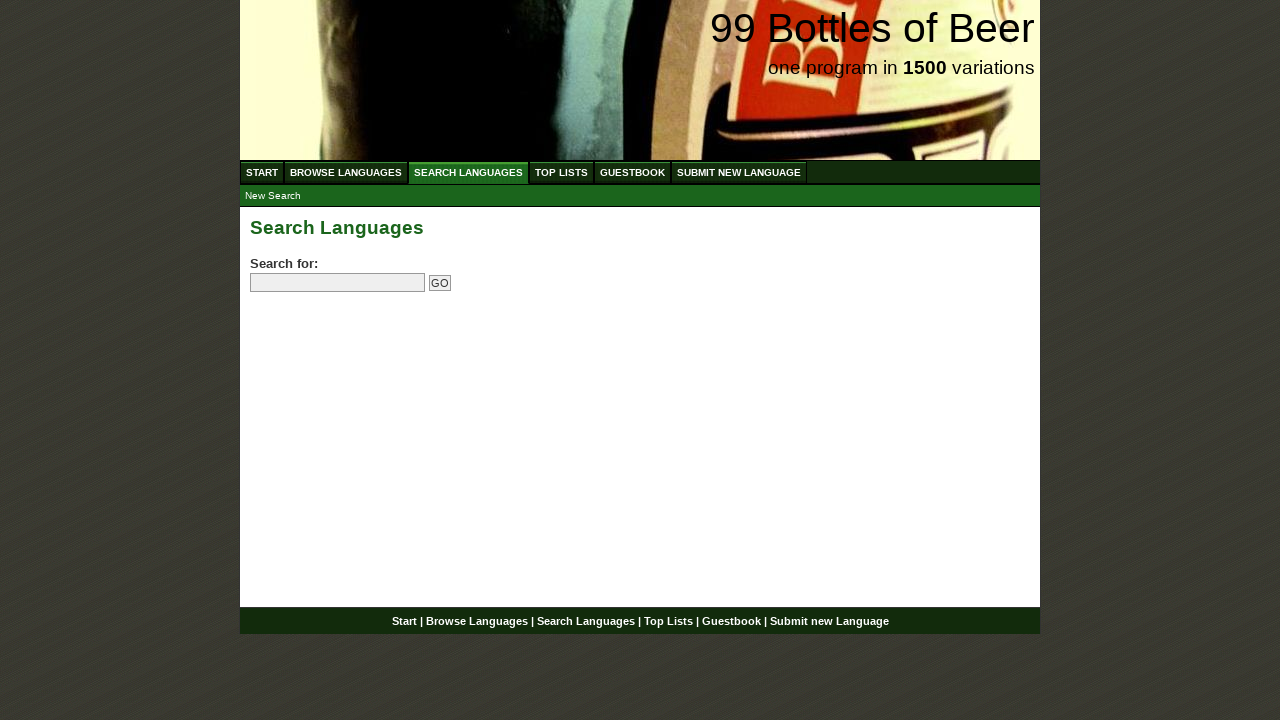

Filled search field with 'kot' on xpath=//input[@name='search']
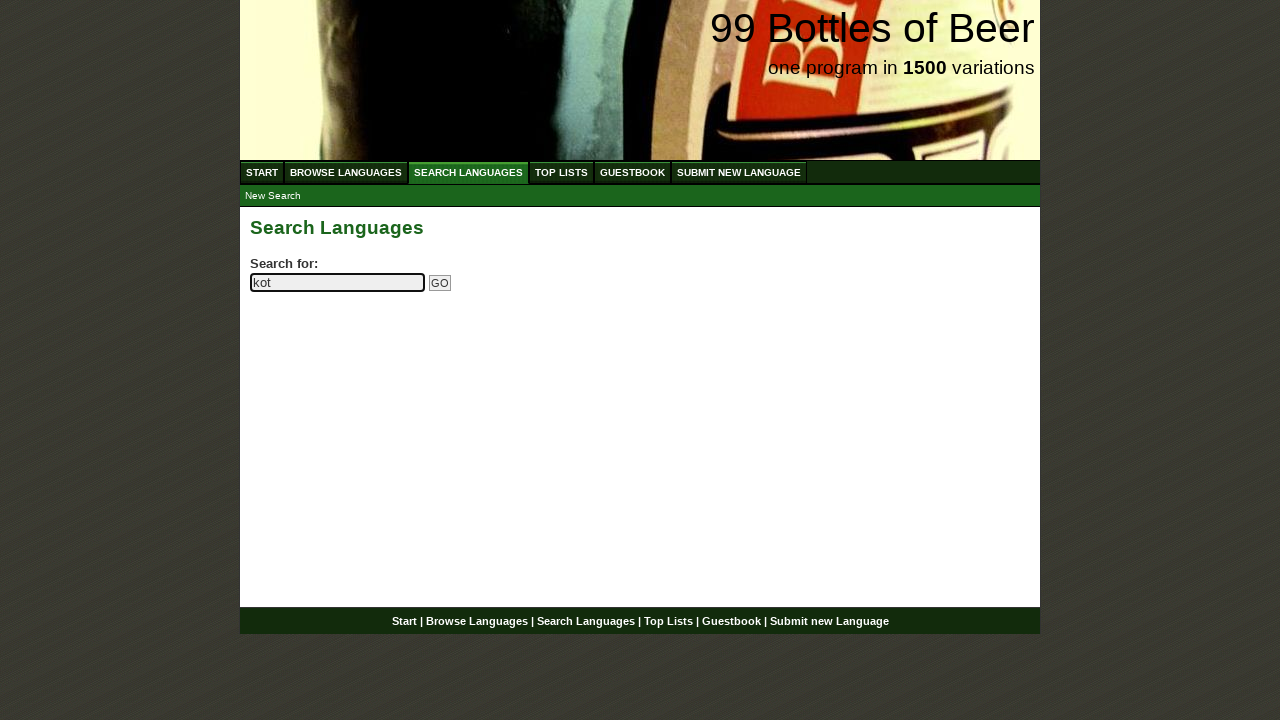

Clicked 'Go' button to submit search at (440, 283) on xpath=//input[@name='submitsearch']
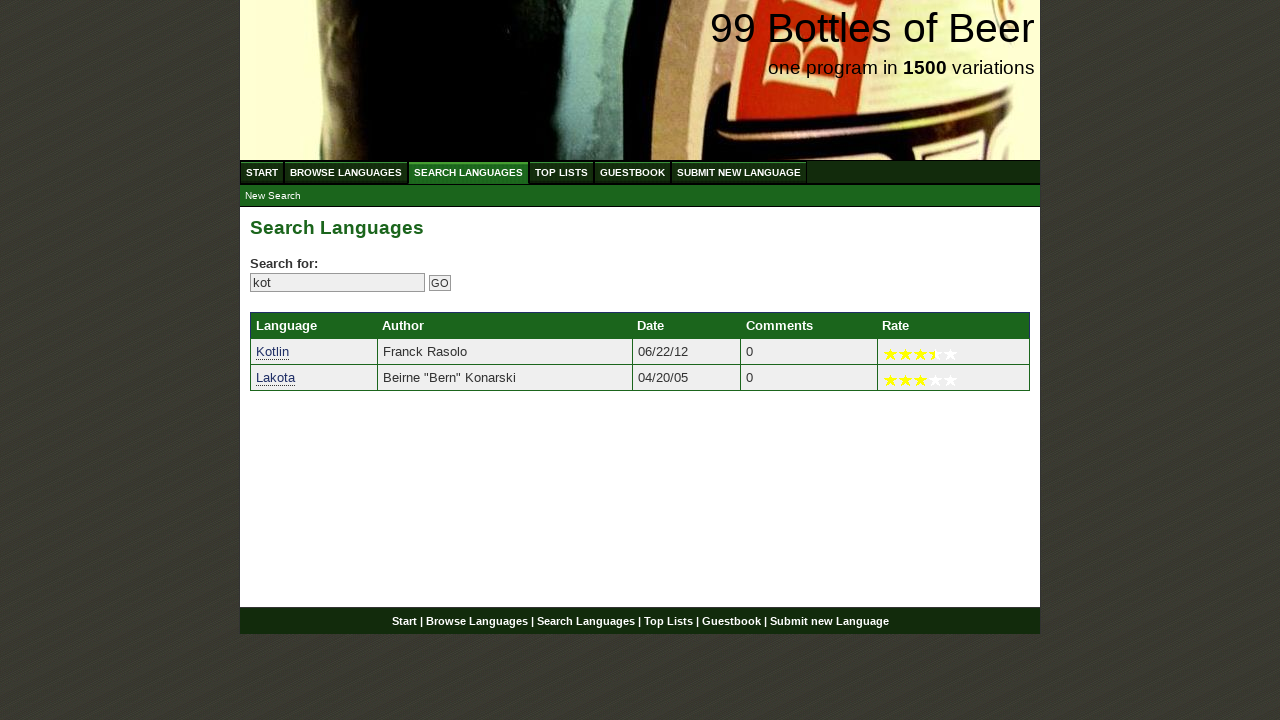

Search results loaded with language links
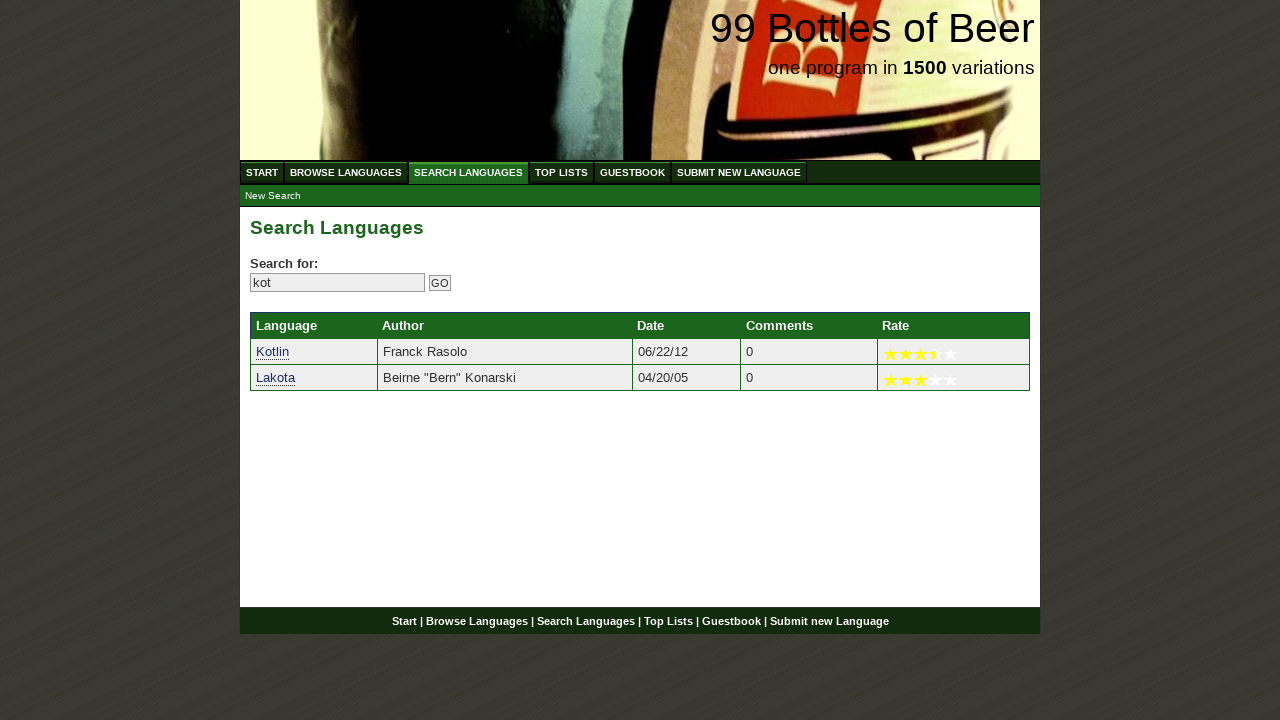

Retrieved 2 language search results
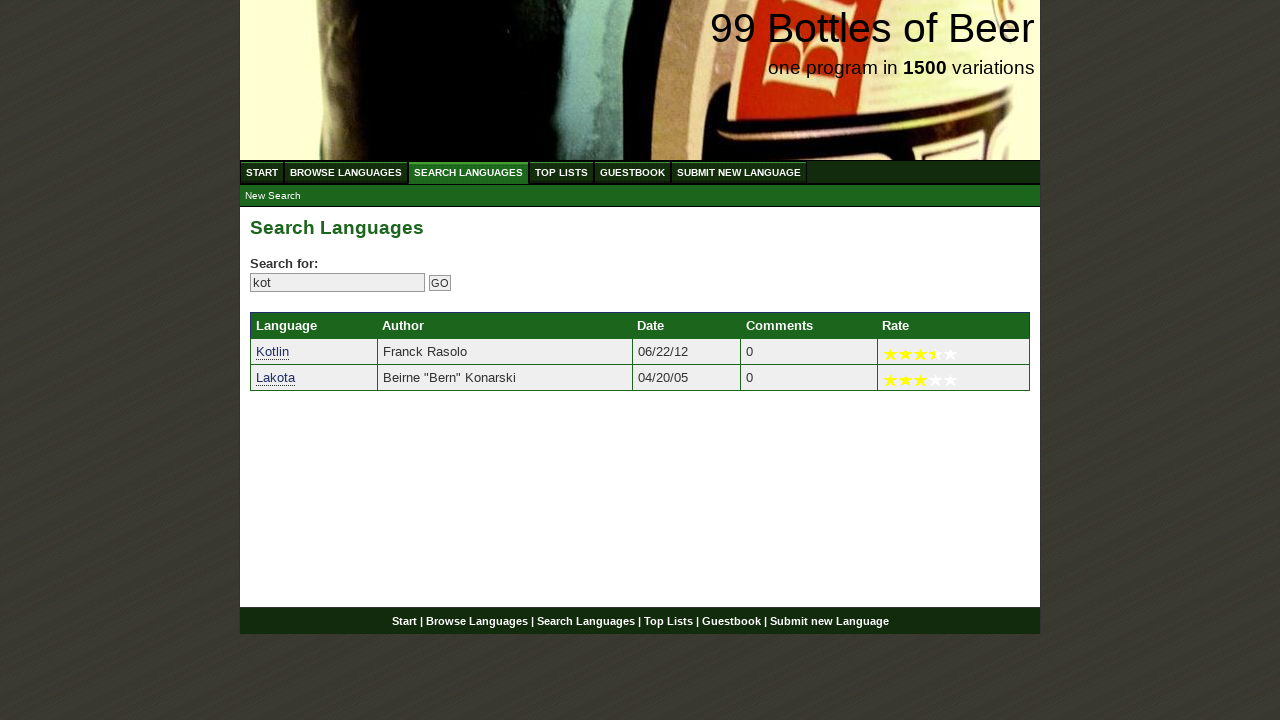

Verified result 'Kotlin' contains search term 'kot'
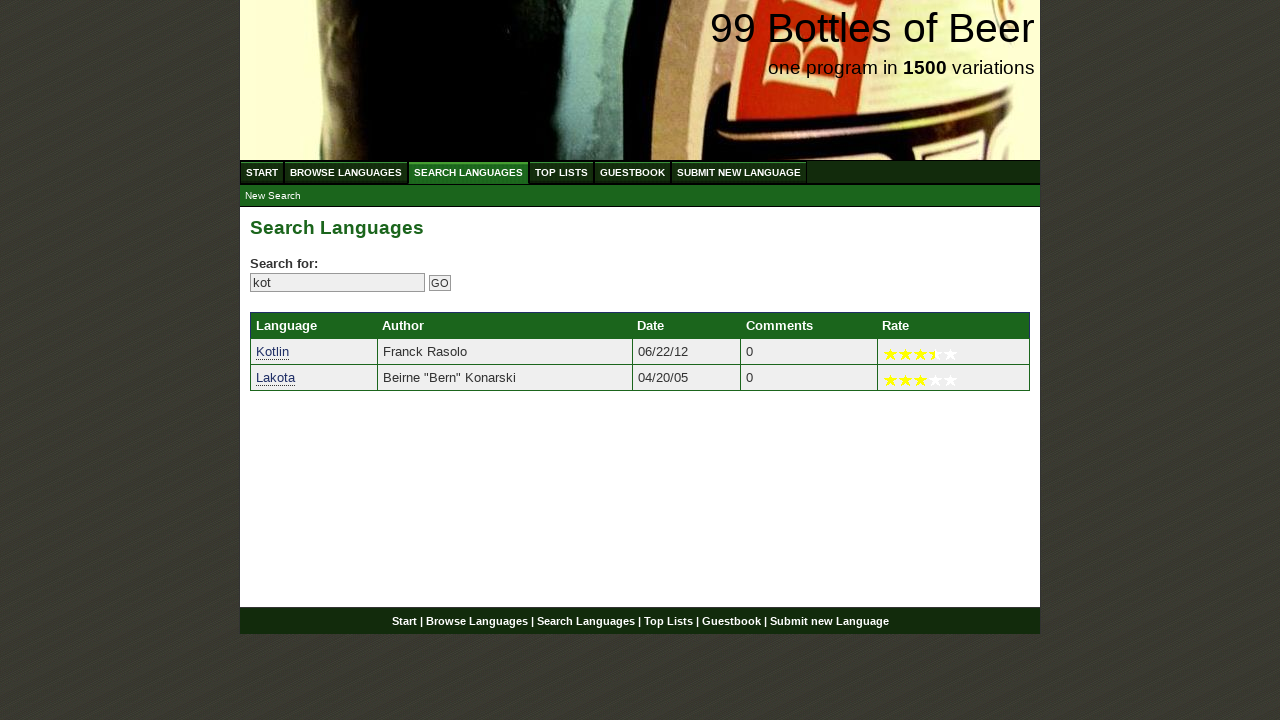

Verified result 'Lakota' contains search term 'kot'
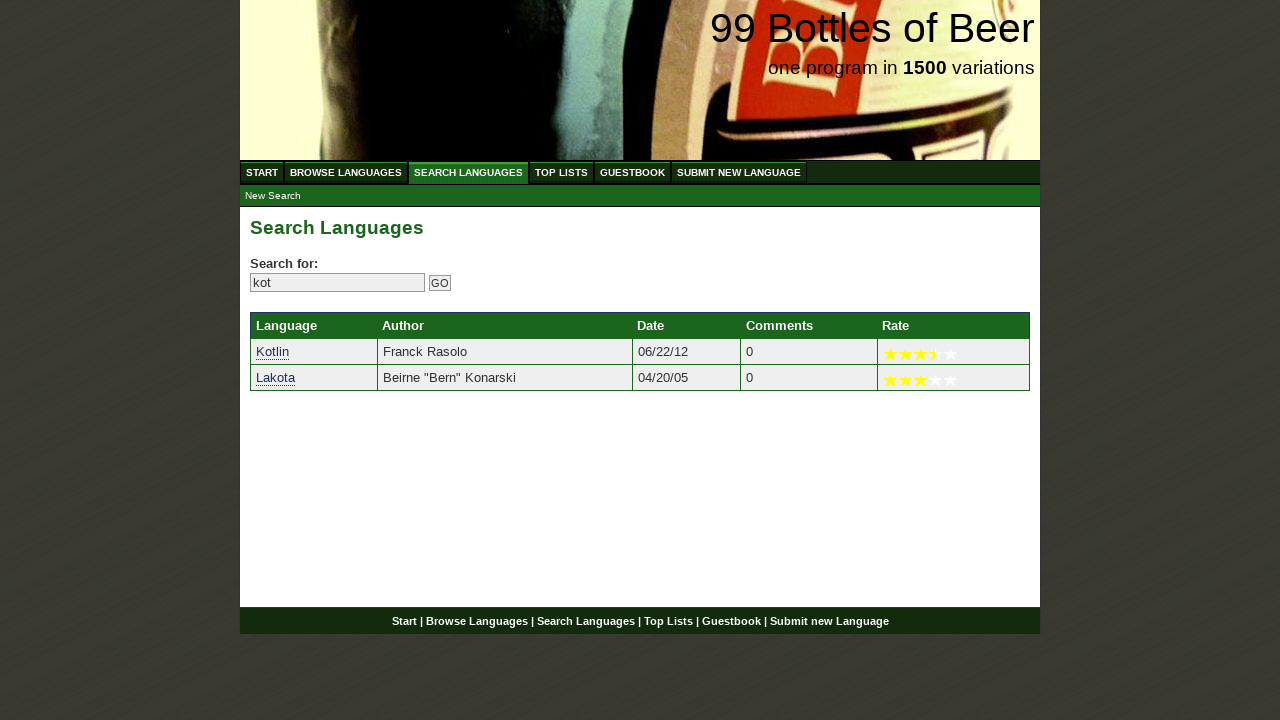

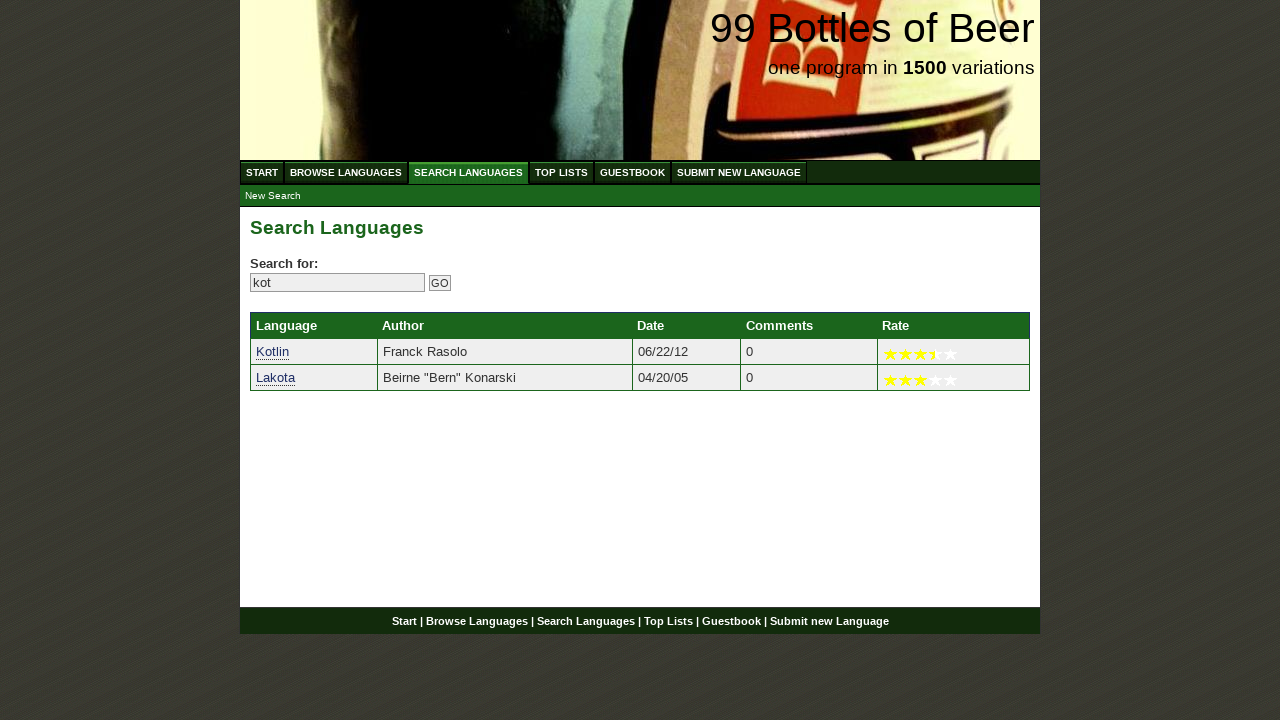